Tests iframe interaction by loading an iframe, clicking on a mentorship link within it, and verifying pricing options are displayed

Starting URL: https://rahulshettyacademy.com/AutomationPractice/

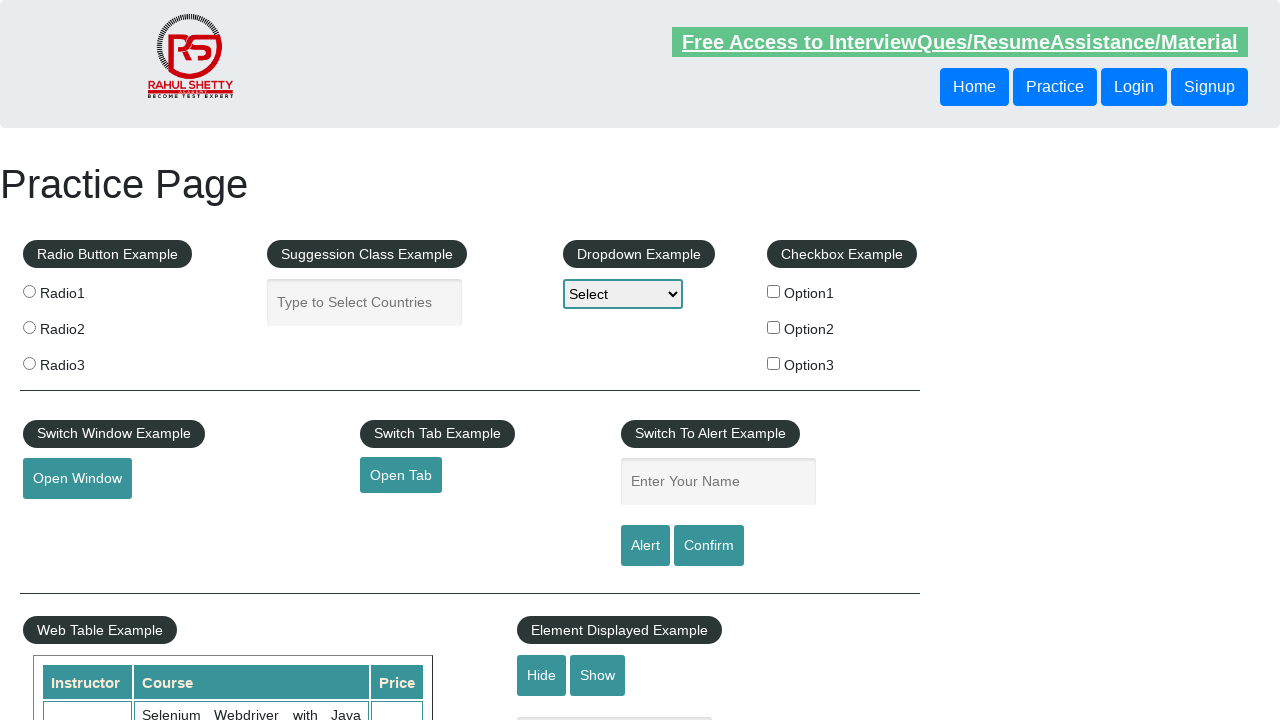

Waited for iframe with ID 'courses-iframe' to load
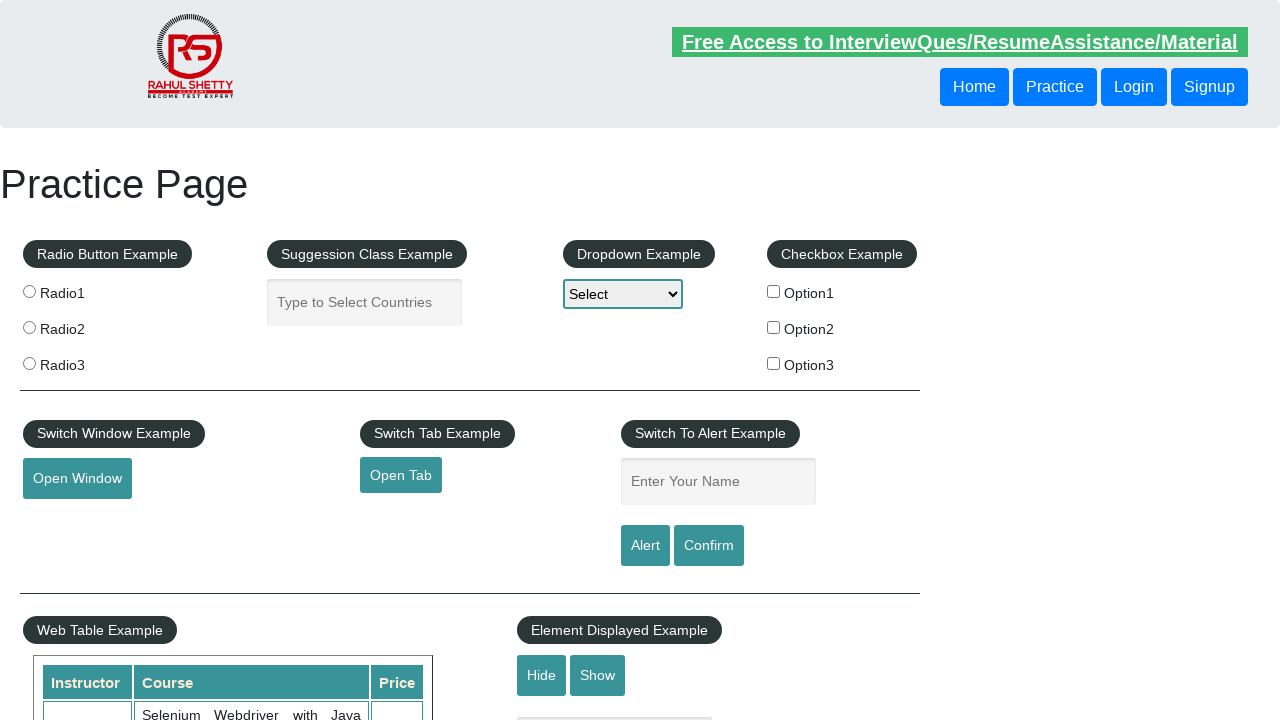

Retrieved content frame from iframe element
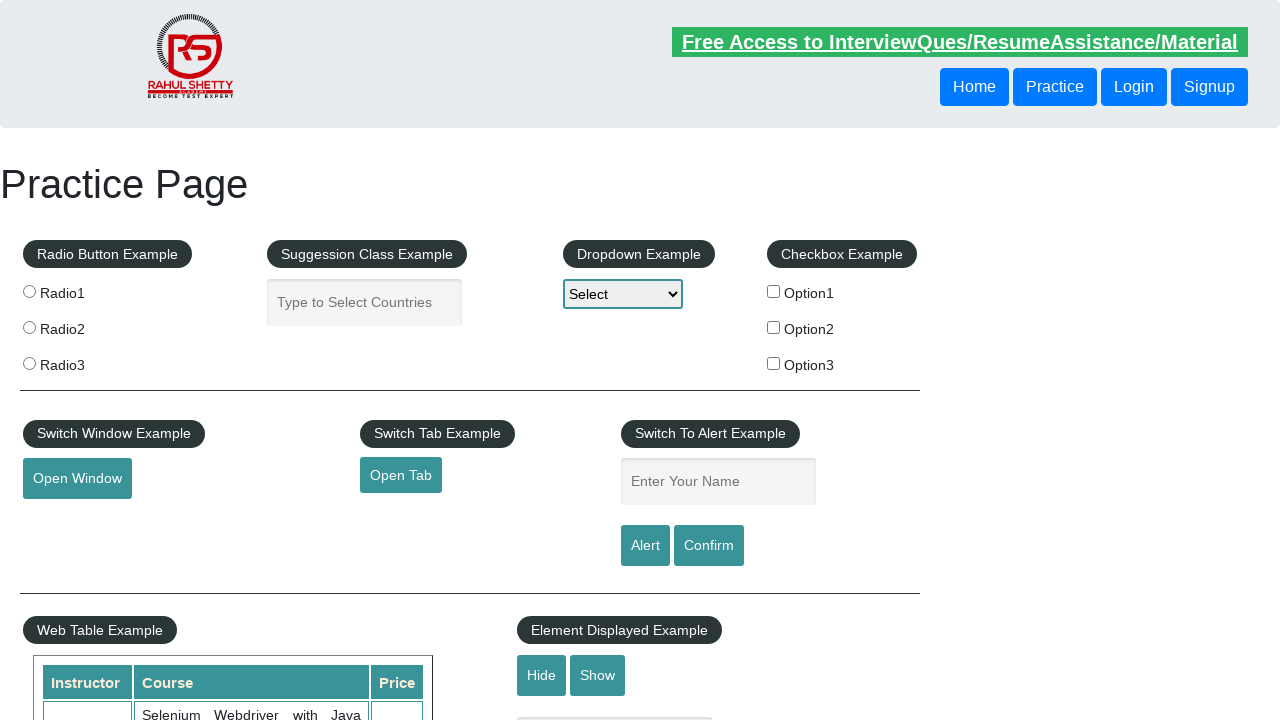

Clicked on mentorship link within the iframe at (618, 360) on [href*='mentorship'] >> nth=0
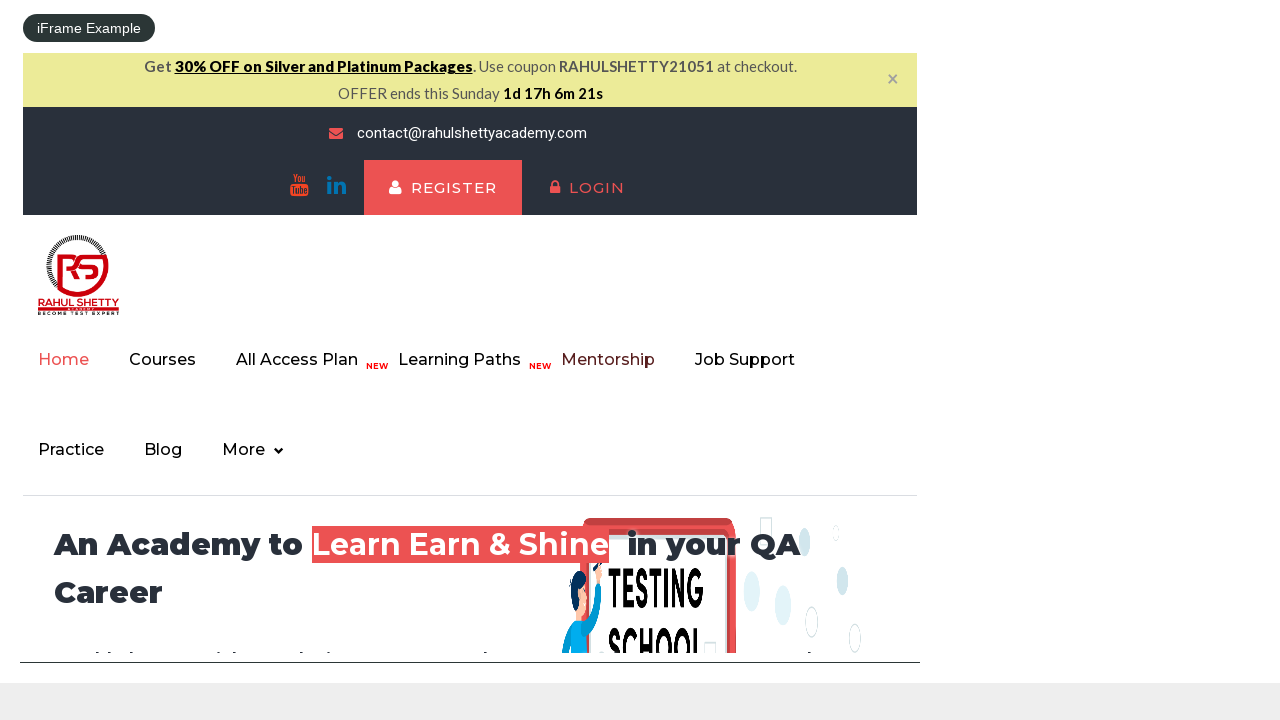

Waited for pricing title elements to load
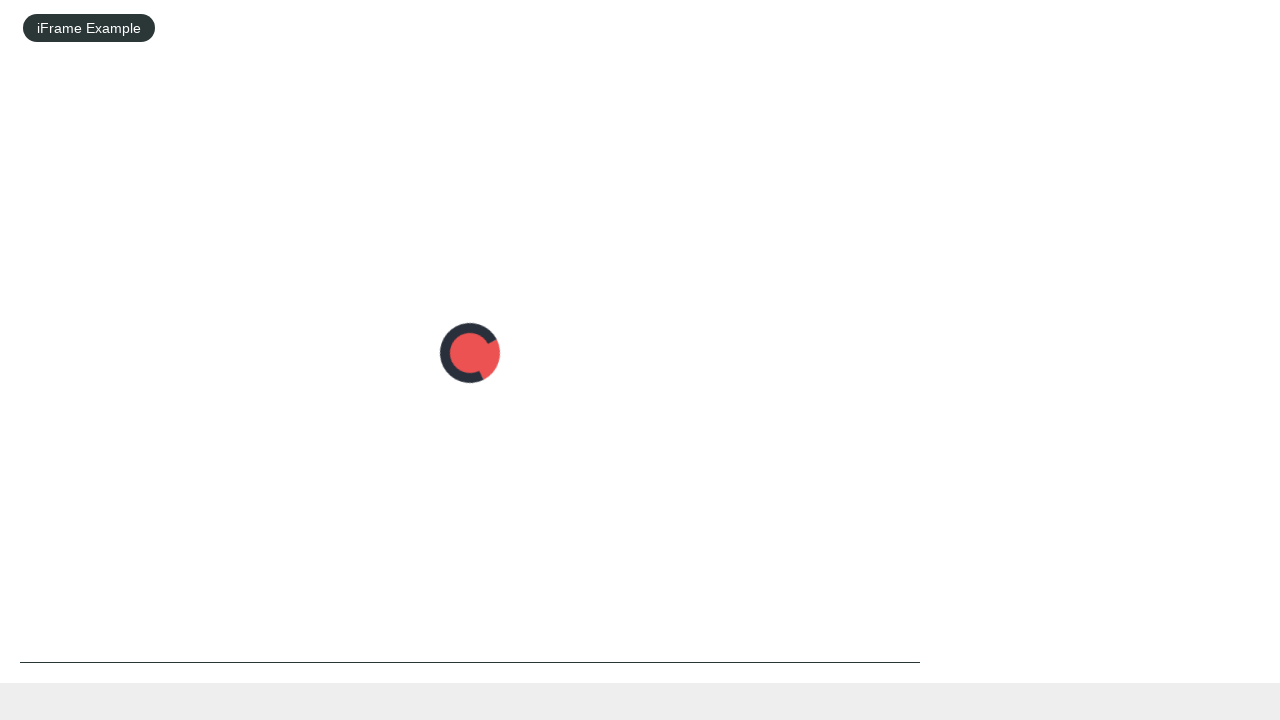

Located all pricing title elements
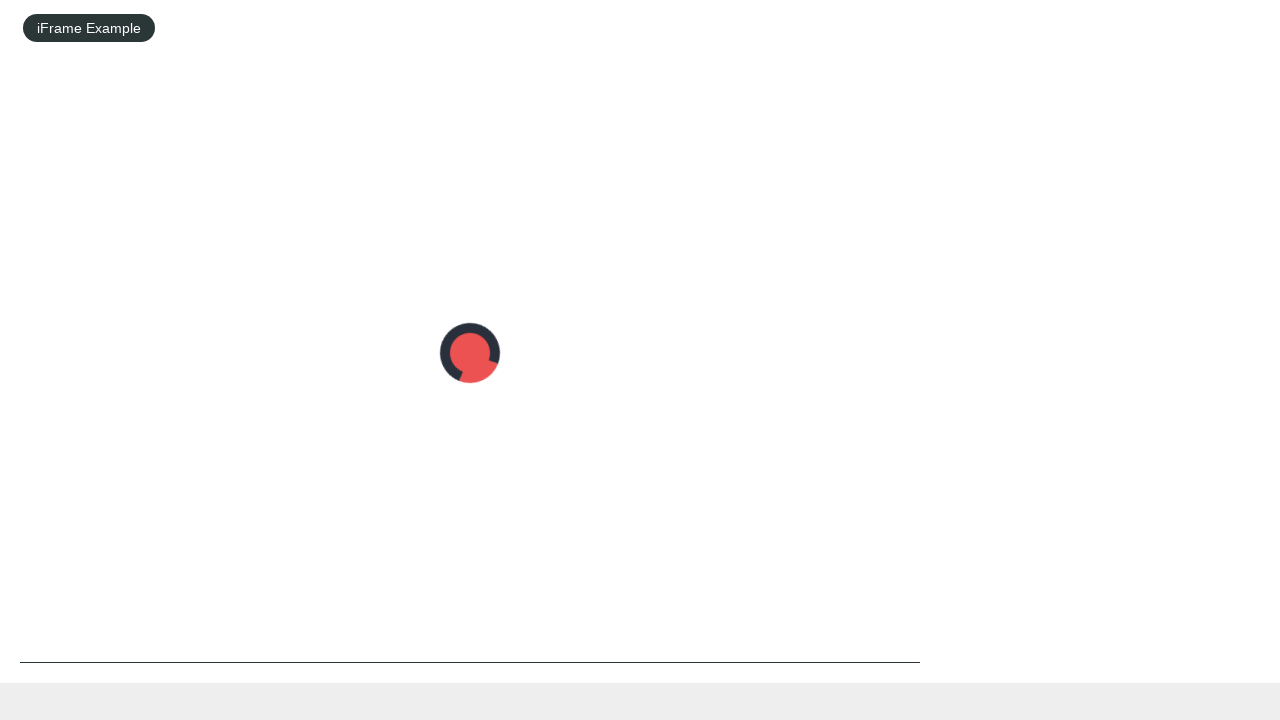

Verified that exactly 2 pricing options are displayed
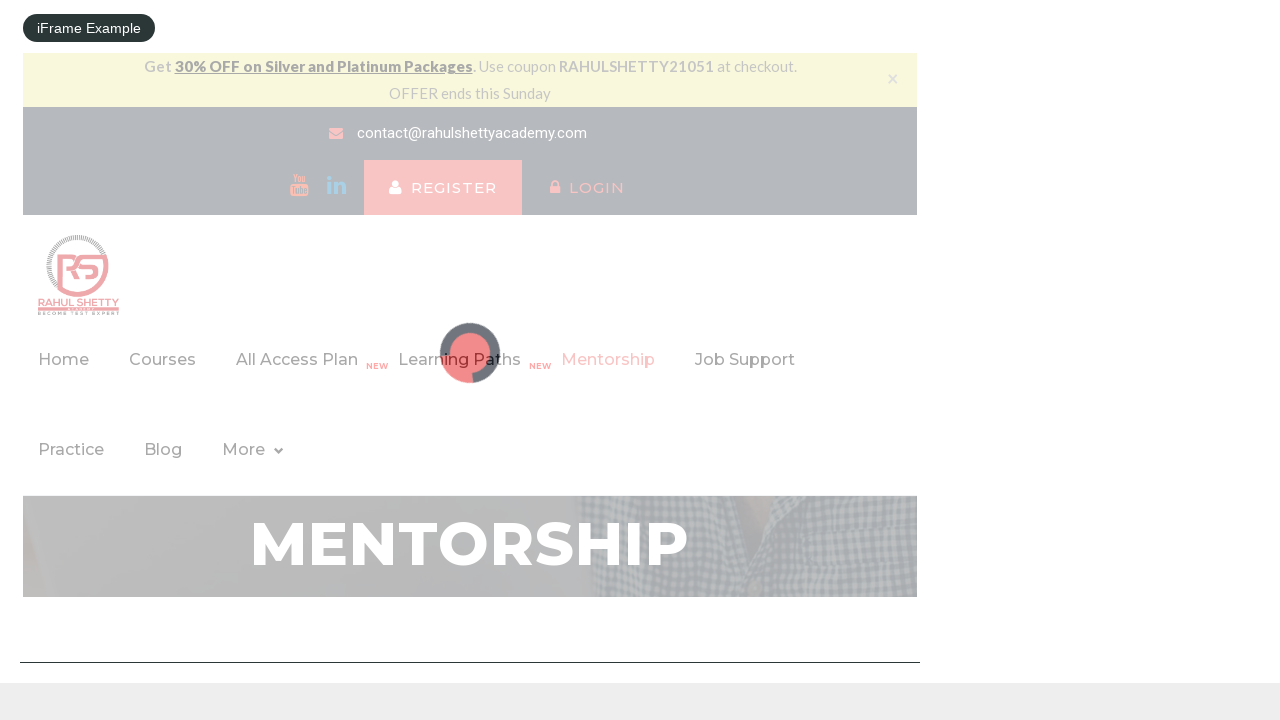

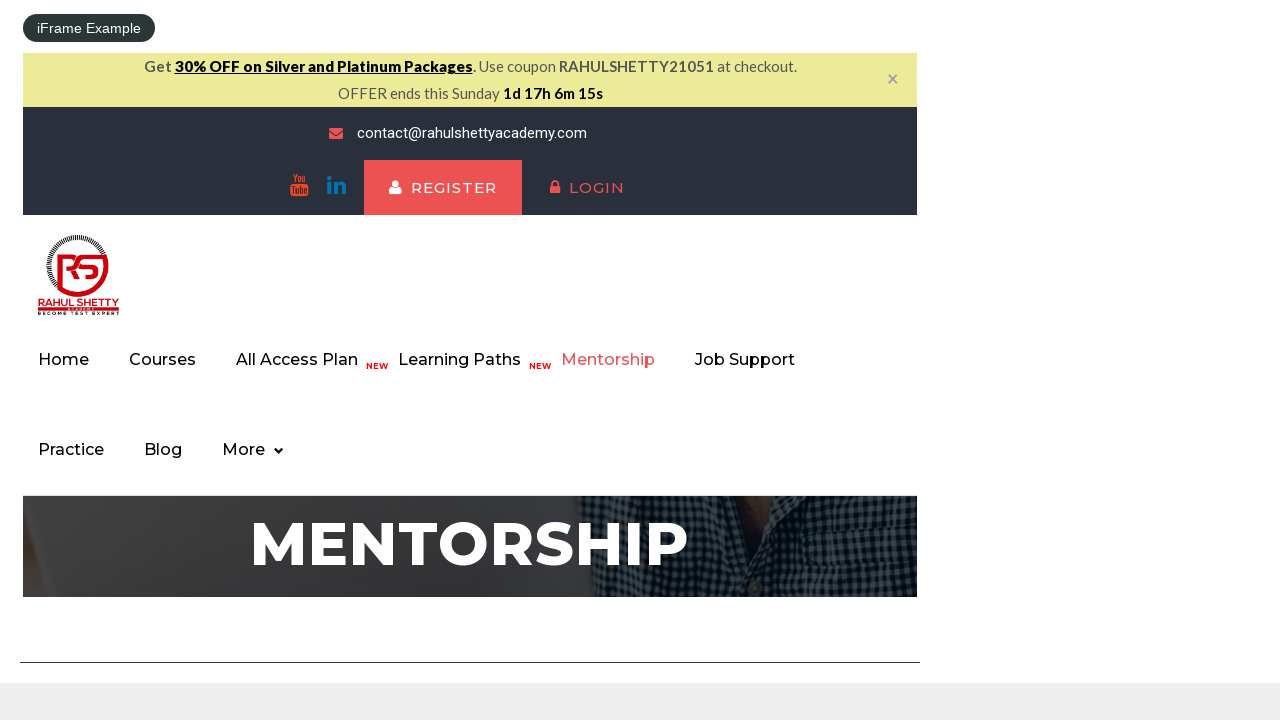